Tests tab/window management by opening new tabs, switching between them, and interacting with elements in different windows

Starting URL: https://v1.training-support.net/selenium/tab-opener

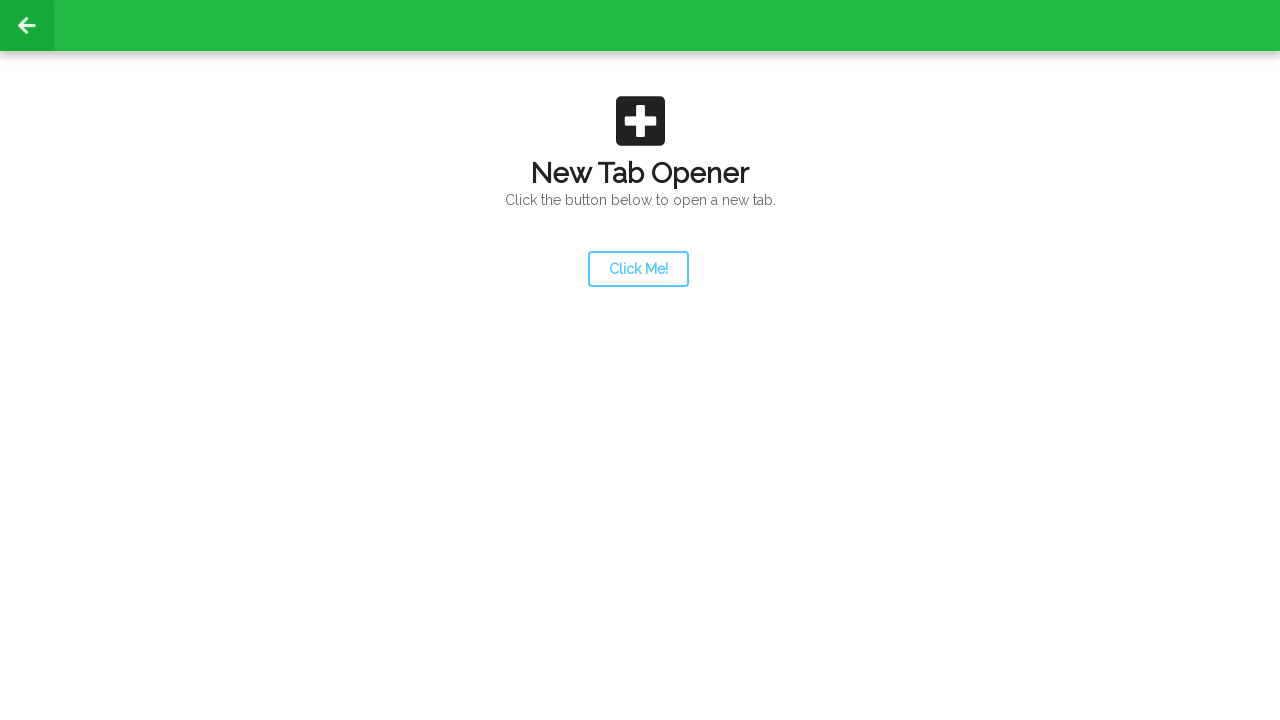

Clicked launcher button to open new tab at (638, 269) on #launcher
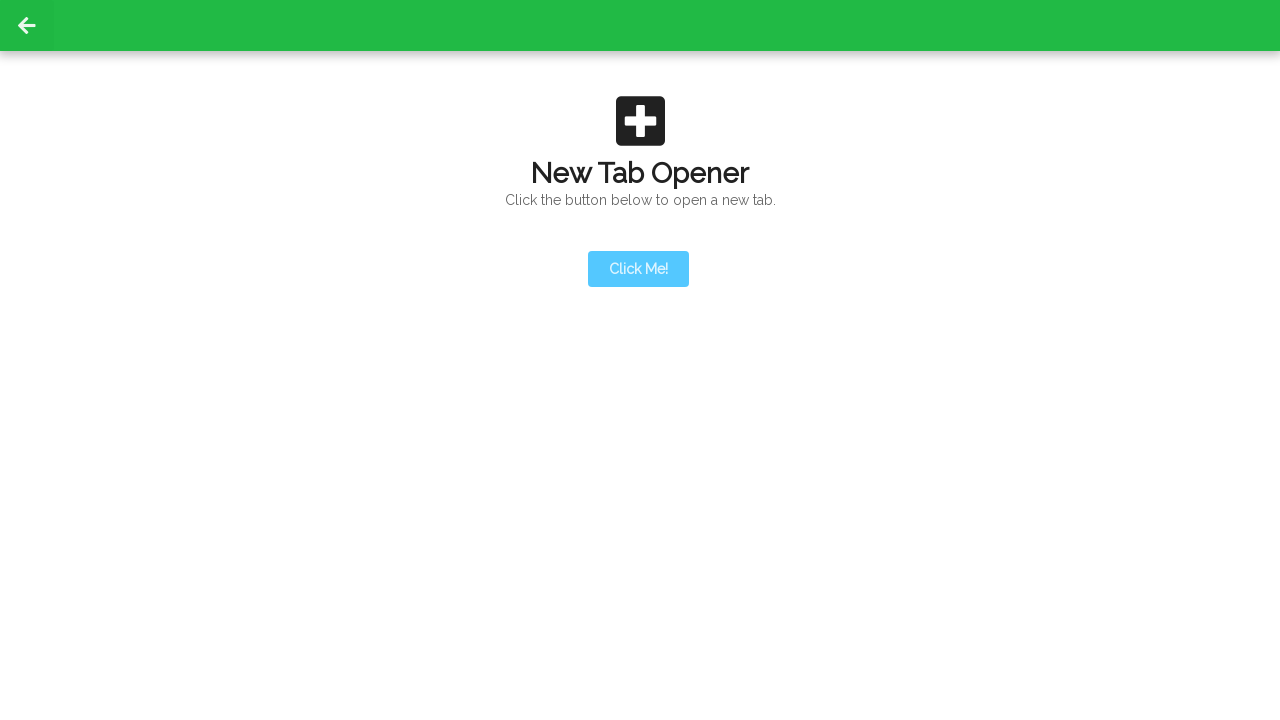

New tab opened and captured
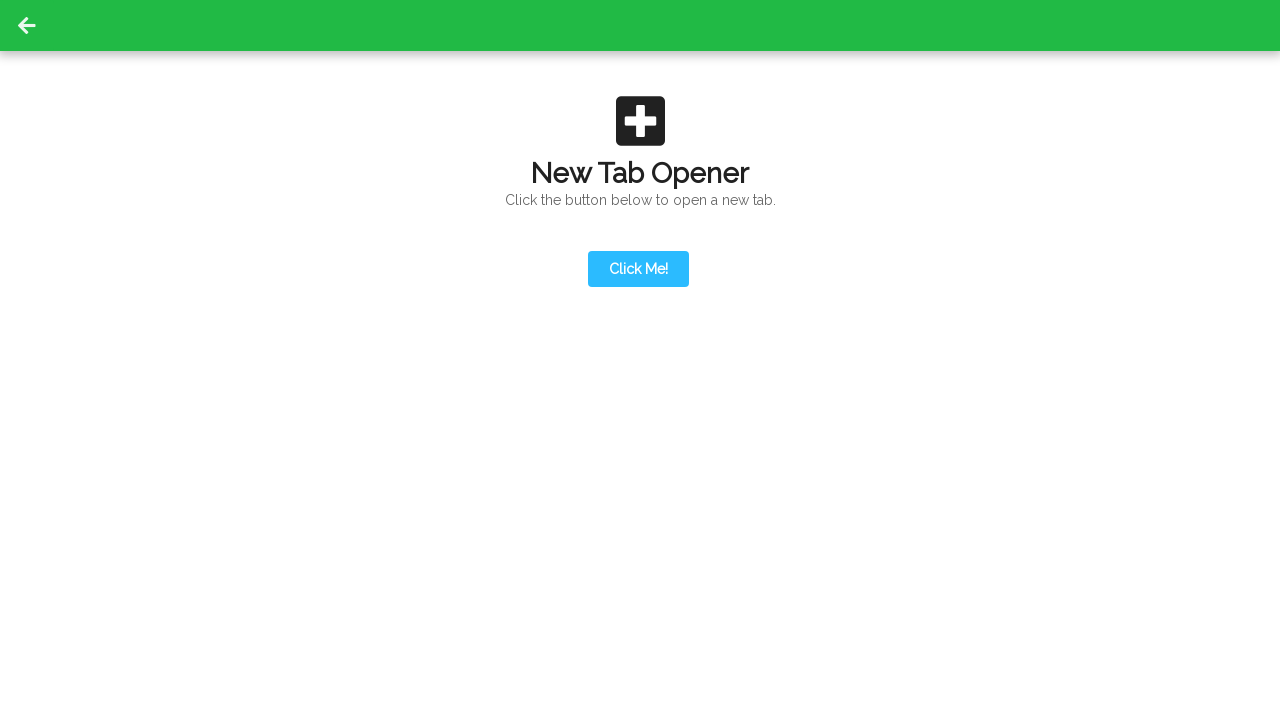

New tab loaded completely
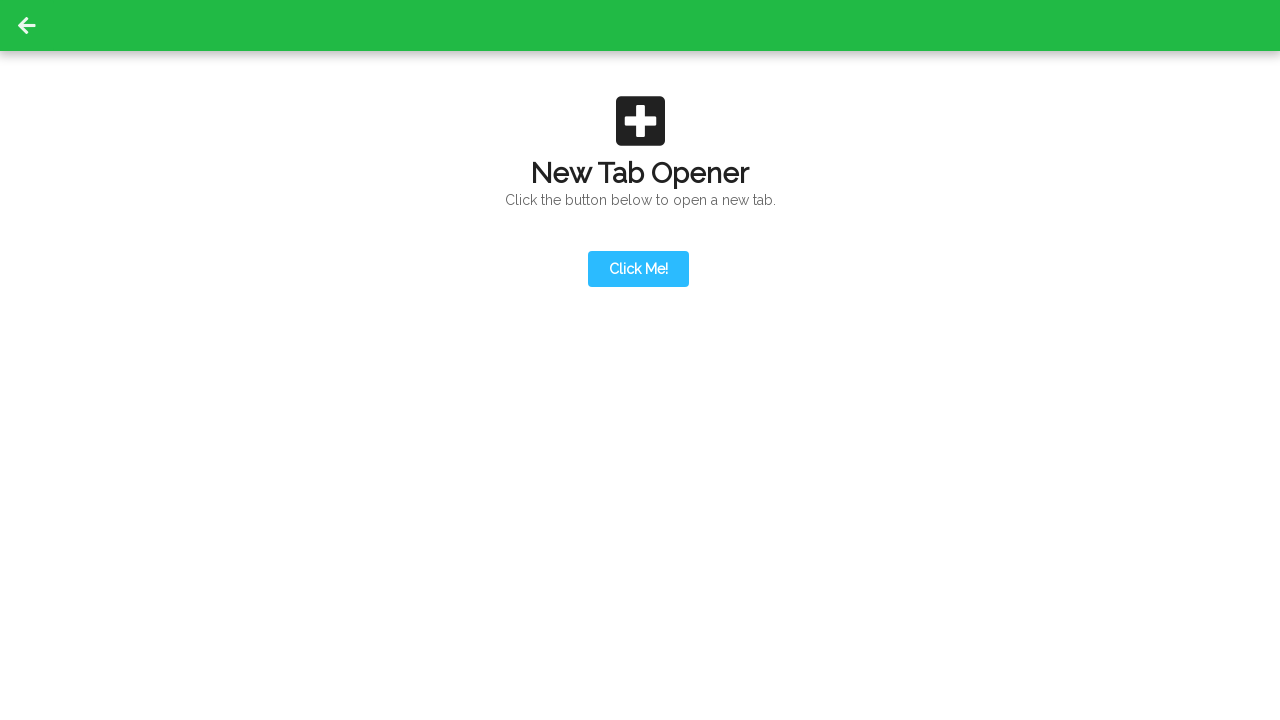

Clicked action button in second tab to open third tab at (638, 190) on #actionButton
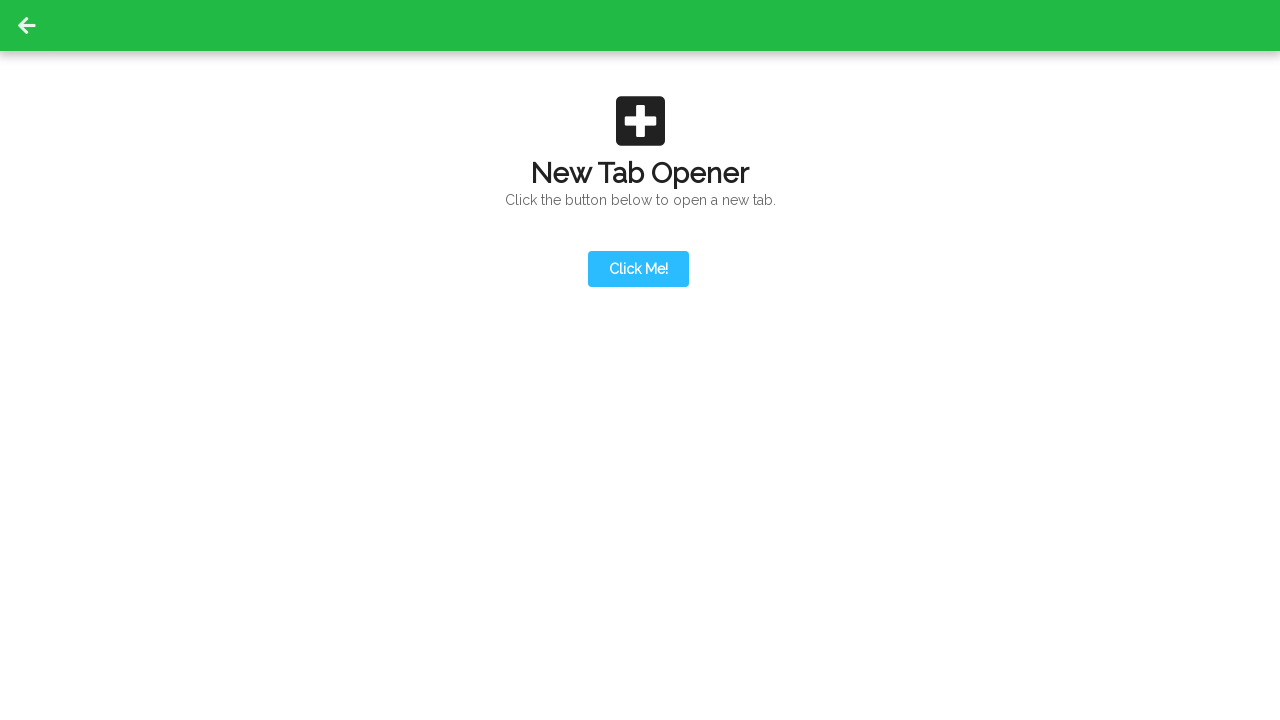

Third tab opened and captured
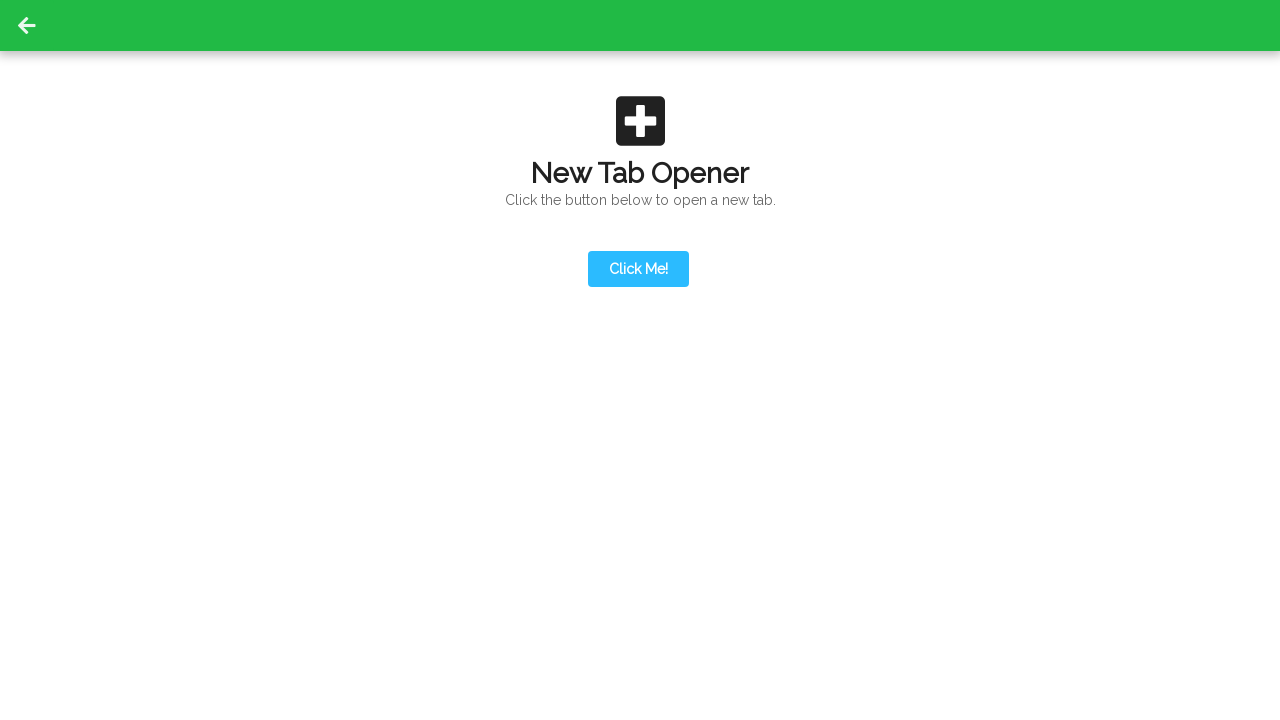

Content became visible in third tab
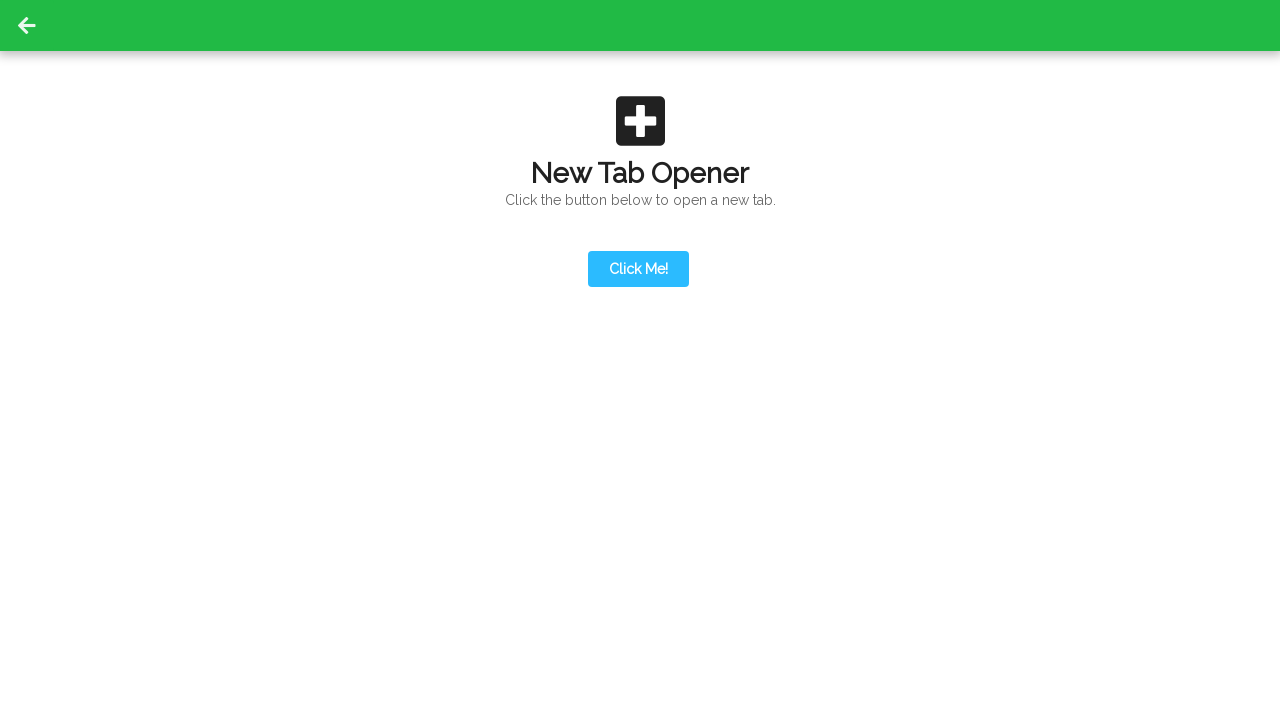

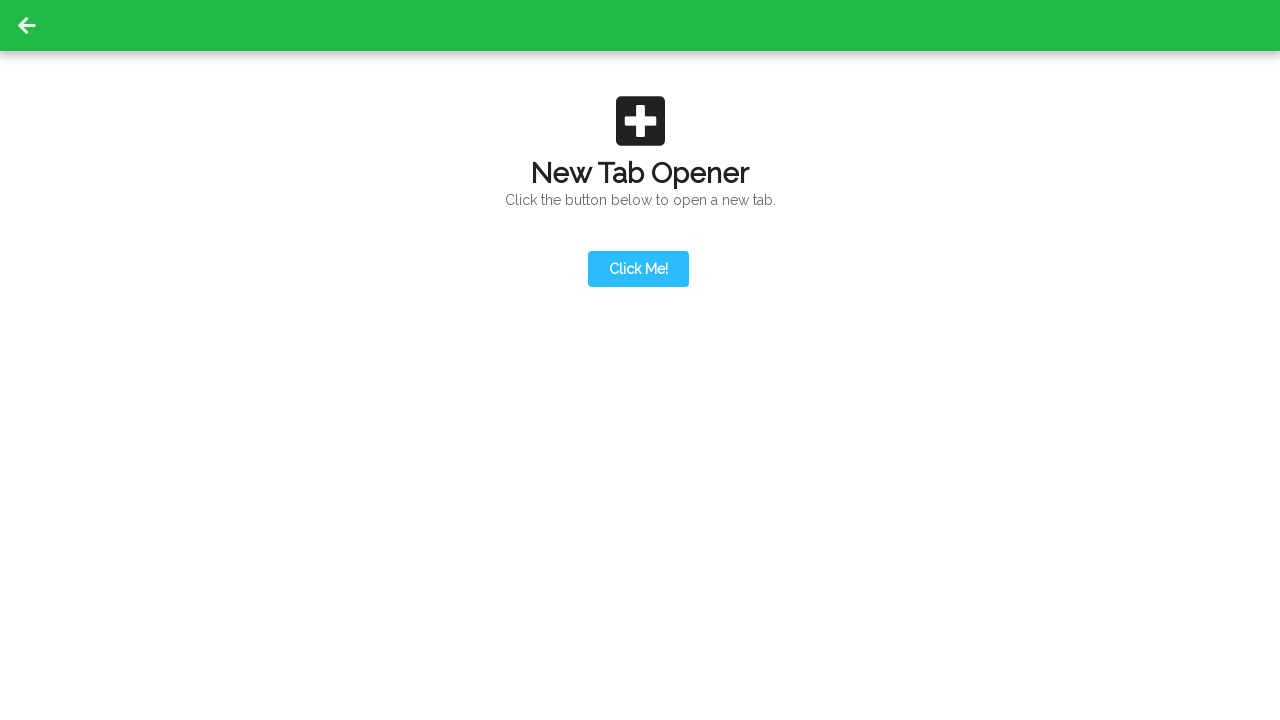